Tests JavaScript prompt alert functionality by clicking the prompt button, entering text into the alert, and accepting it

Starting URL: https://the-internet.herokuapp.com/javascript_alerts

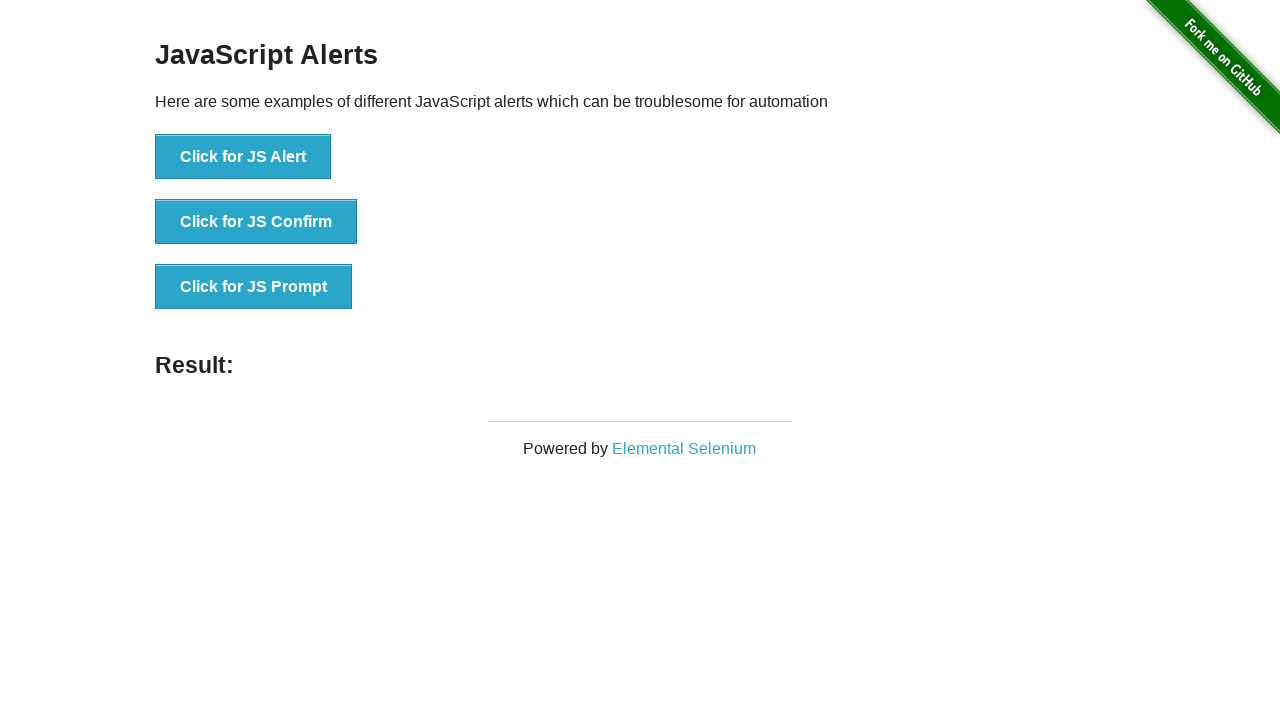

Clicked JS Prompt button at (254, 287) on xpath=//button[text()='Click for JS Prompt']
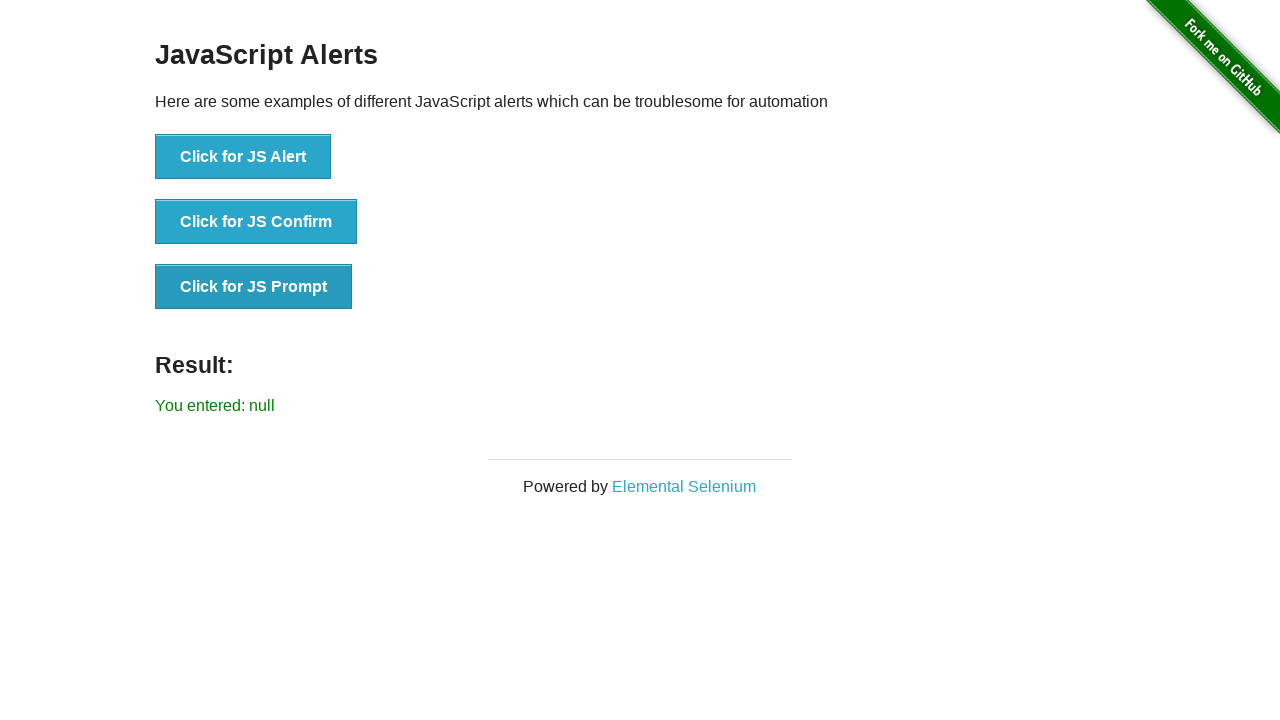

Set up dialog handler to accept prompt with text 'venkat'
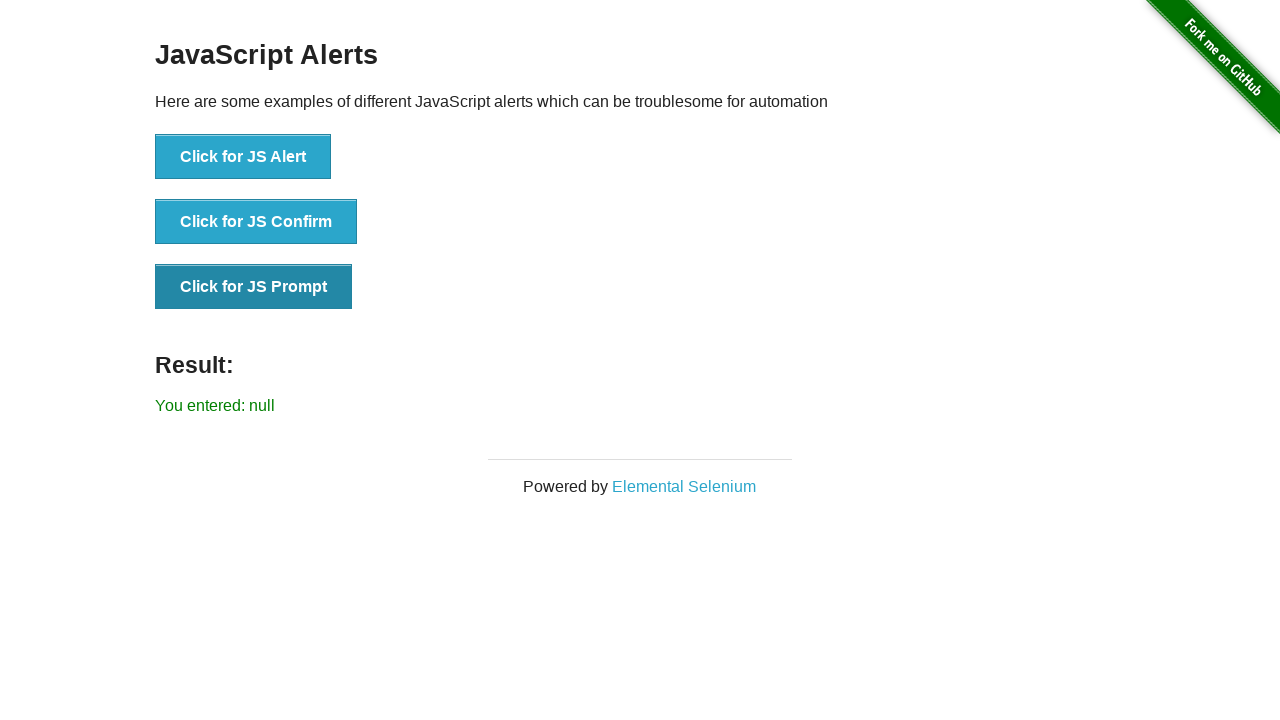

Clicked JS Prompt button to trigger dialog at (254, 287) on xpath=//button[text()='Click for JS Prompt']
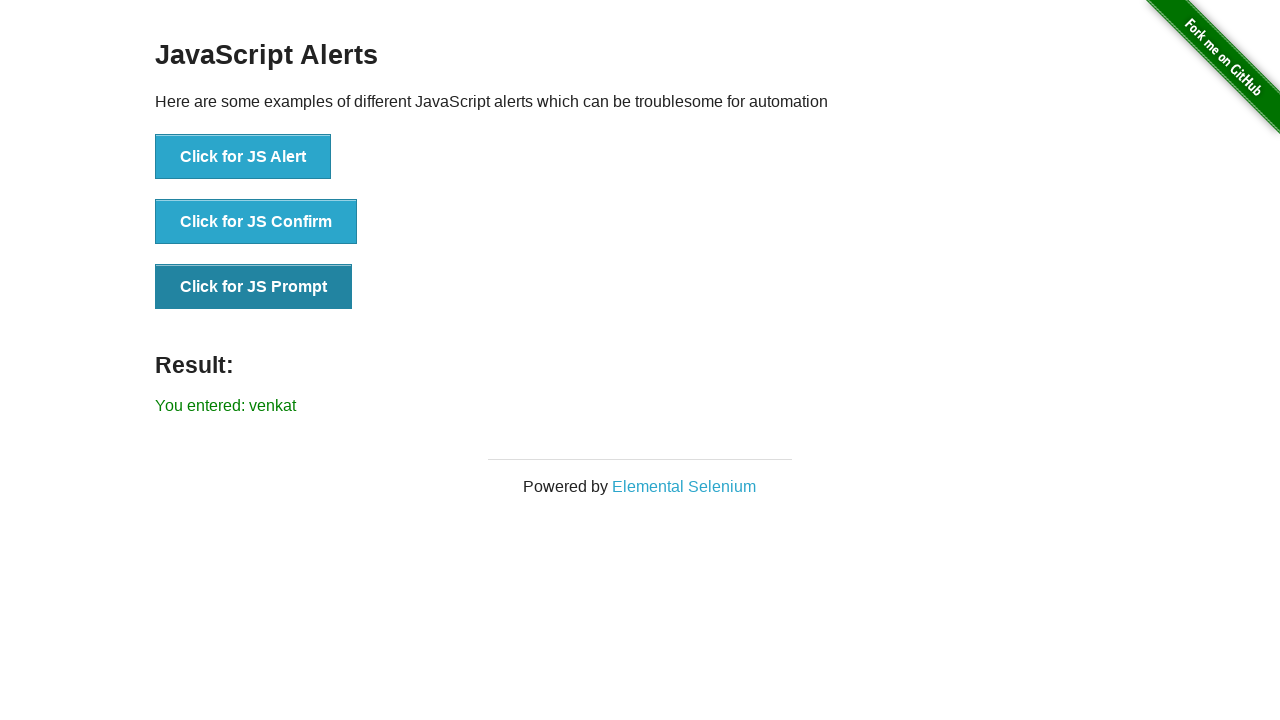

Result element loaded on page
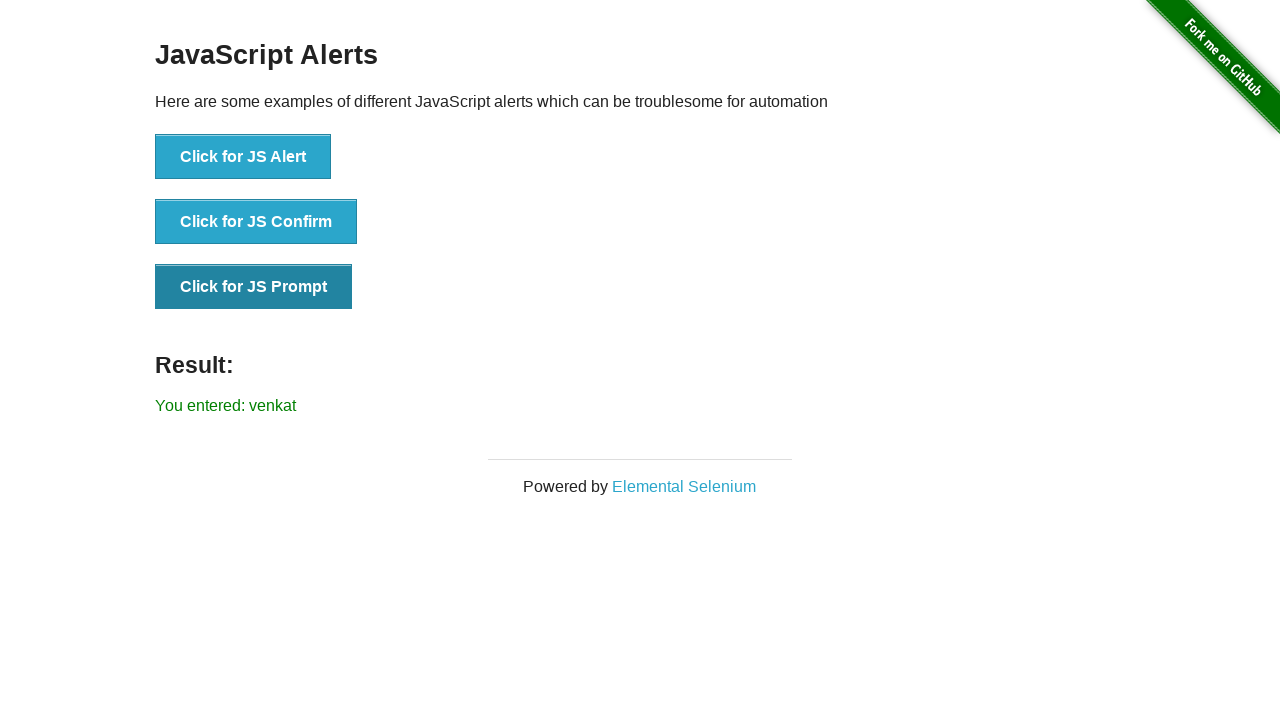

Retrieved result text: You entered: venkat
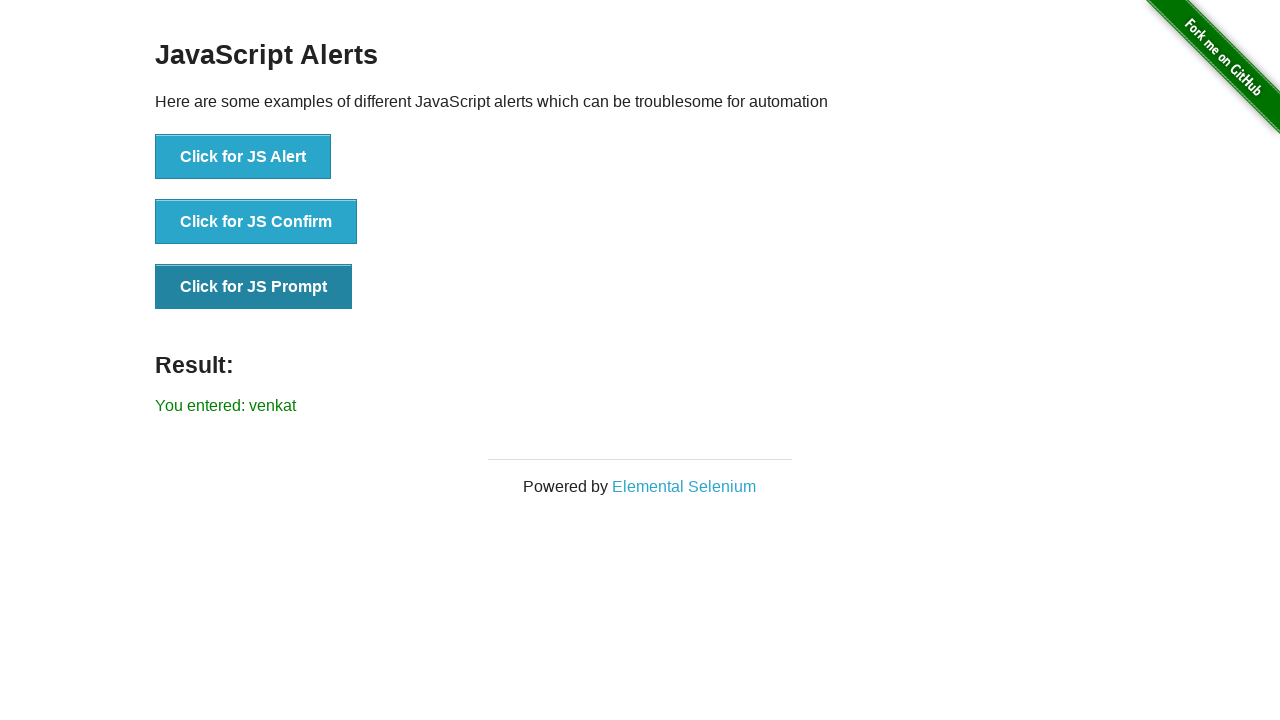

Printed result to console: You entered: venkat
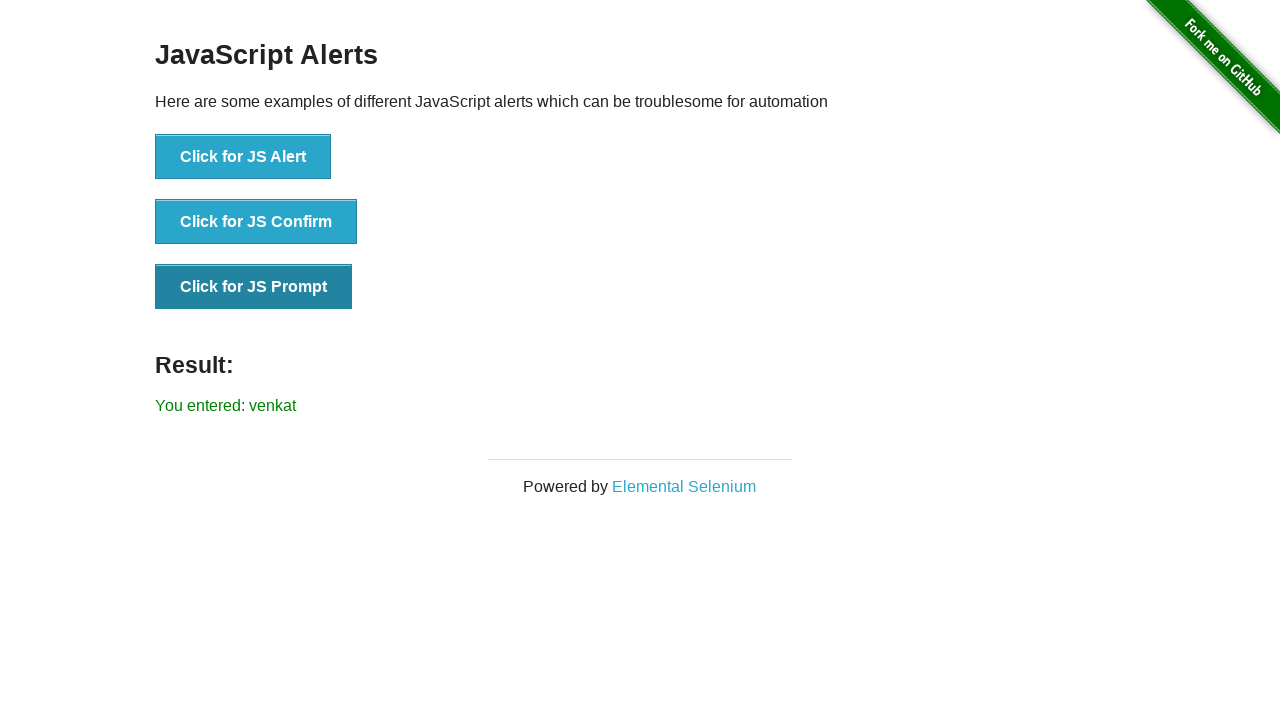

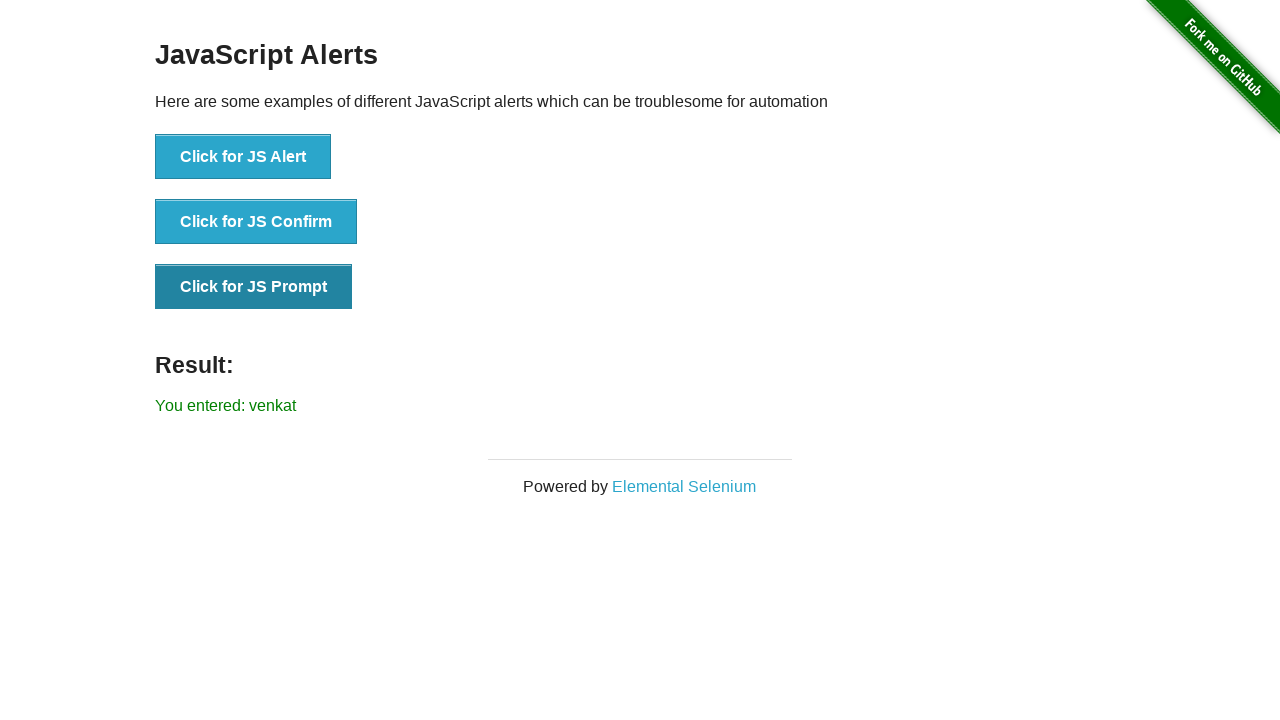